Tests window handling functionality by clicking a link that opens a new window, switching between windows, and verifying the title and heading text on each window.

Starting URL: https://the-internet.herokuapp.com/windows

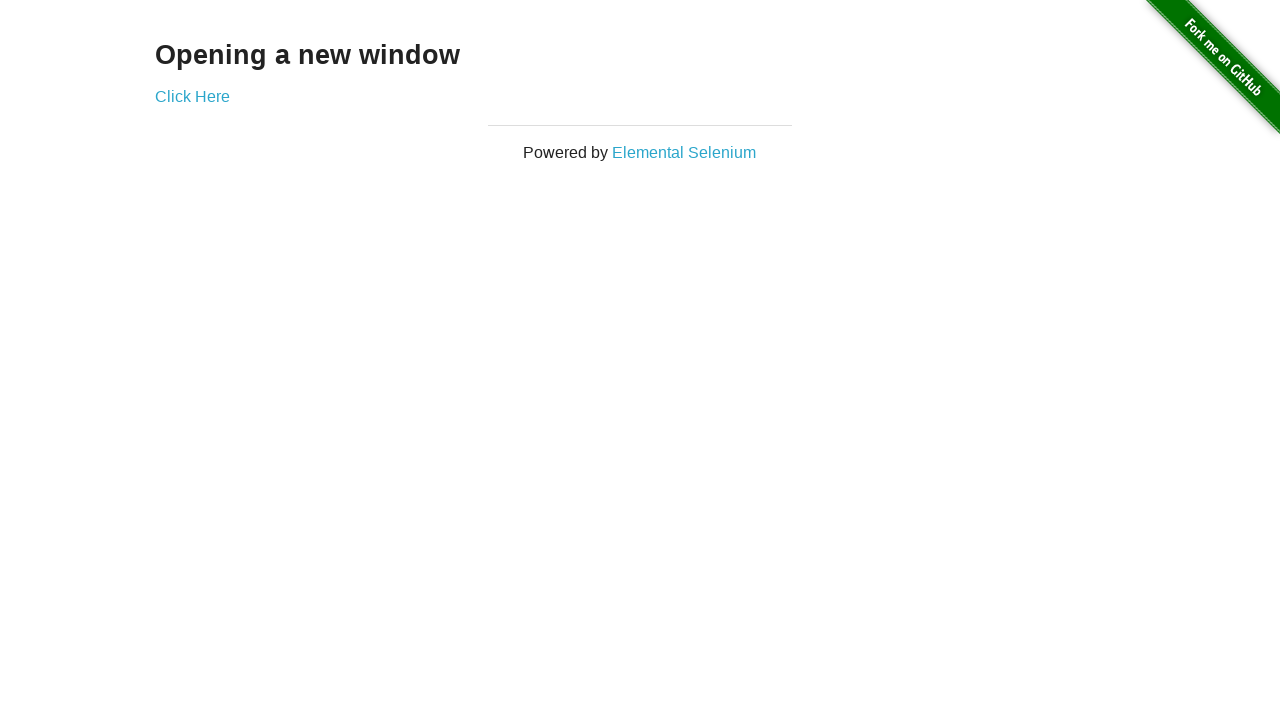

Located heading element on first window
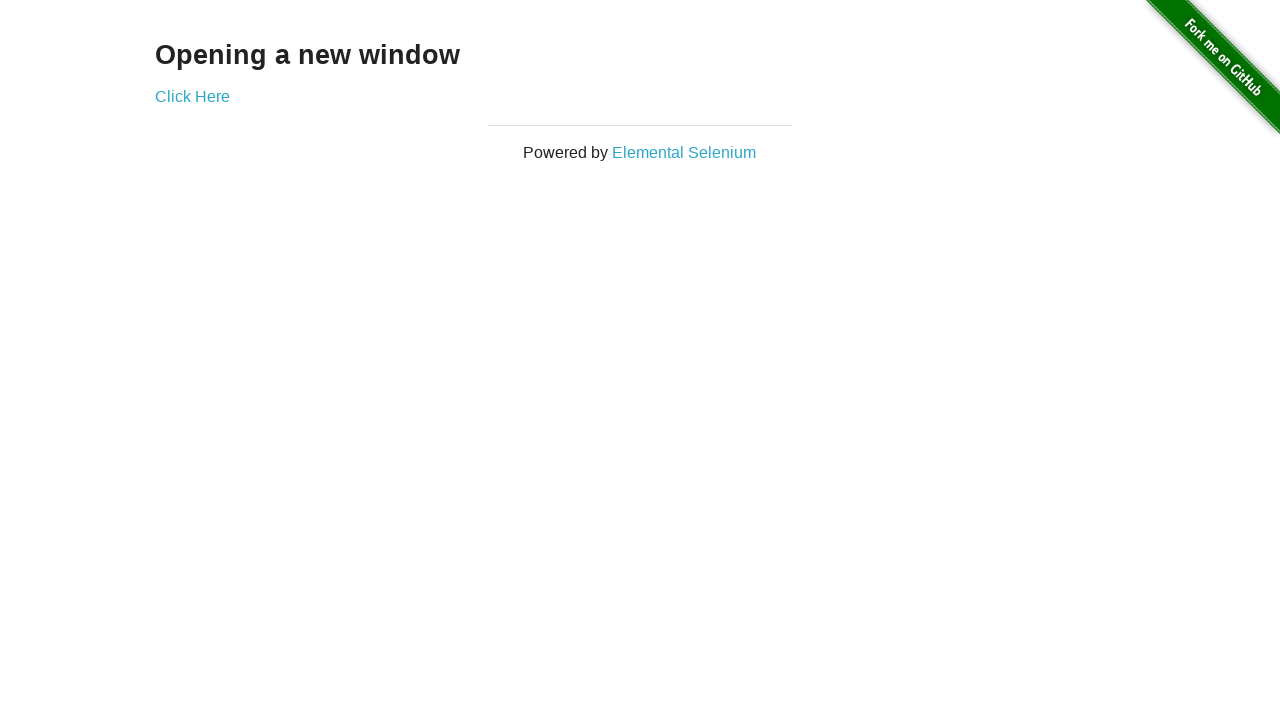

Verified heading text is 'Opening a new window'
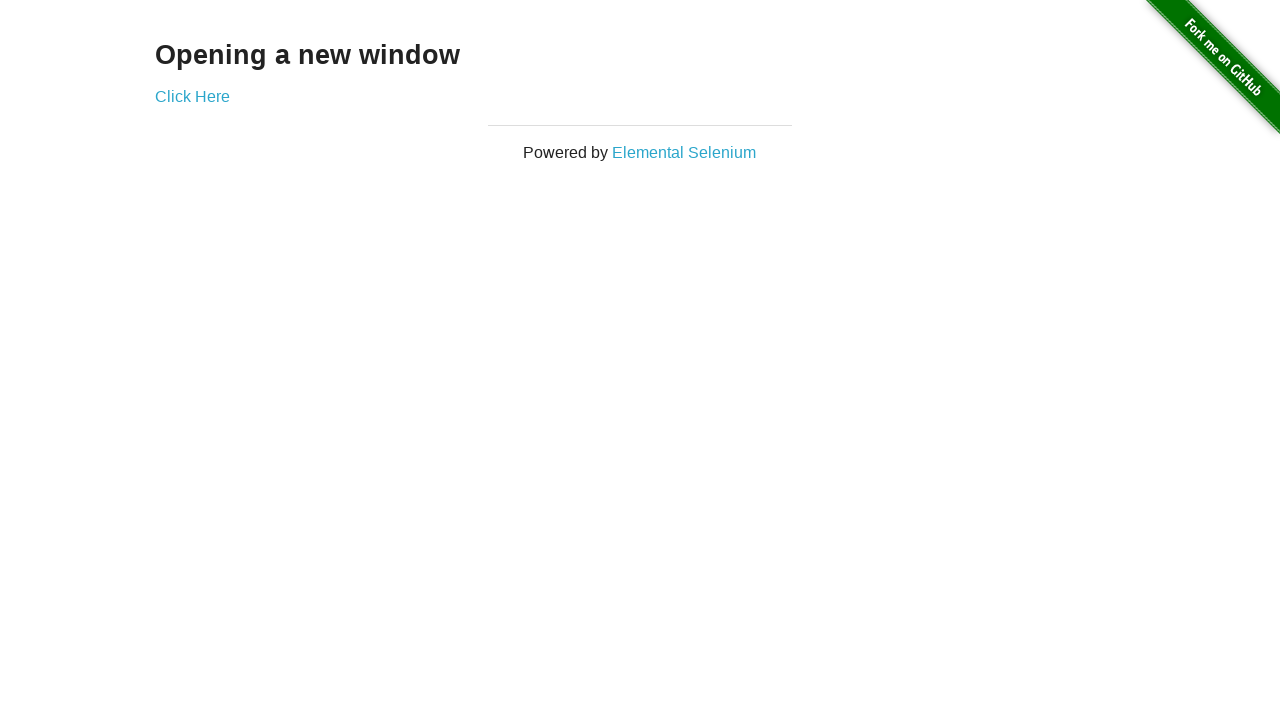

Verified first window title is 'The Internet'
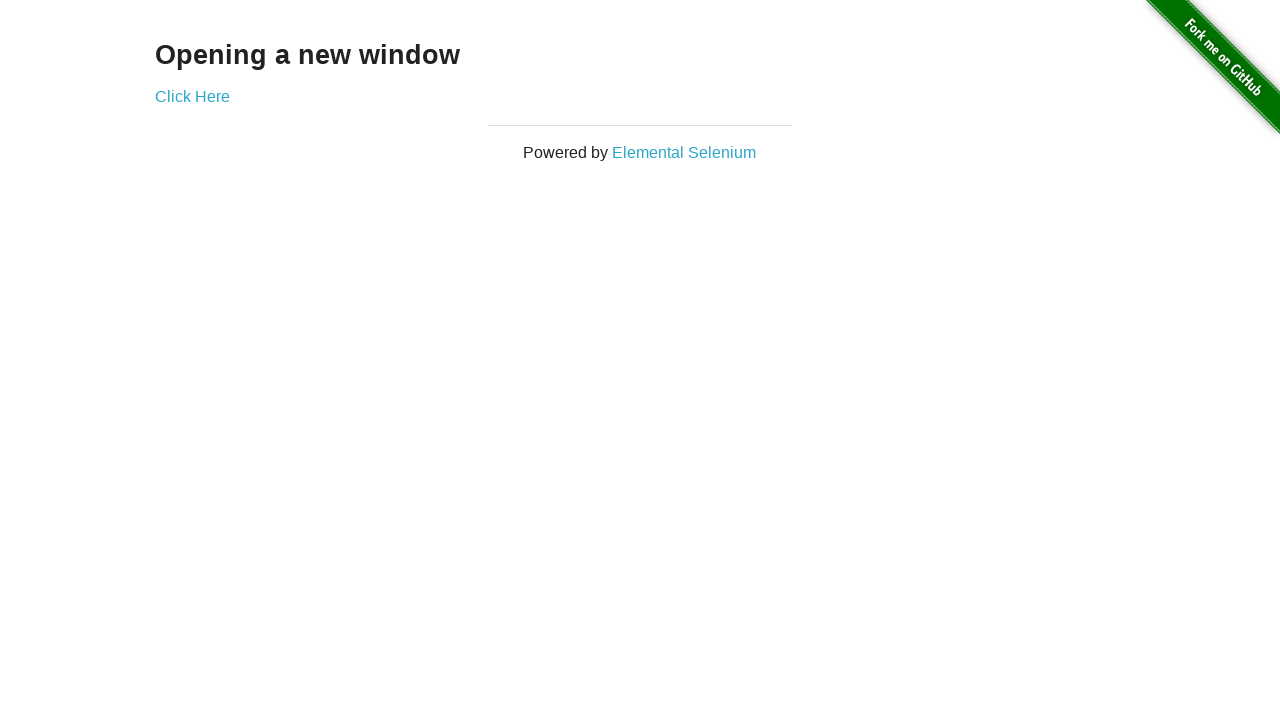

Clicked 'Click Here' link to open new window at (192, 96) on text=Click Here
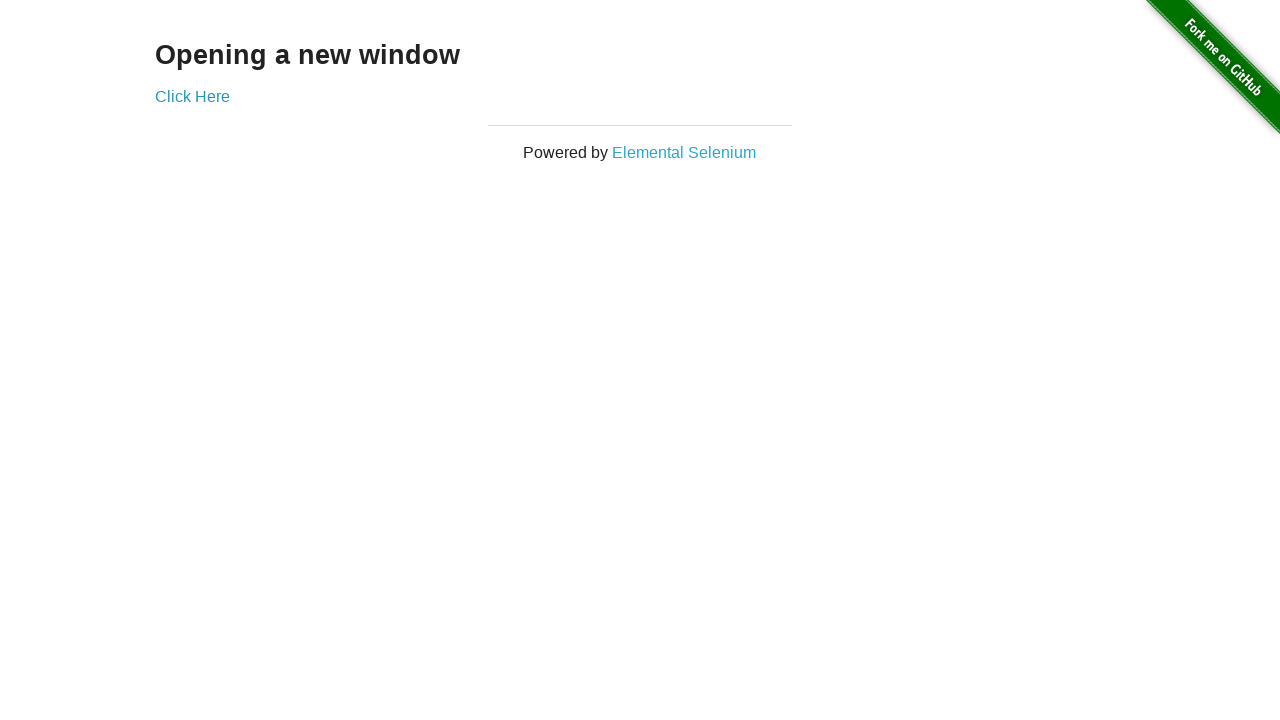

New window/page object obtained
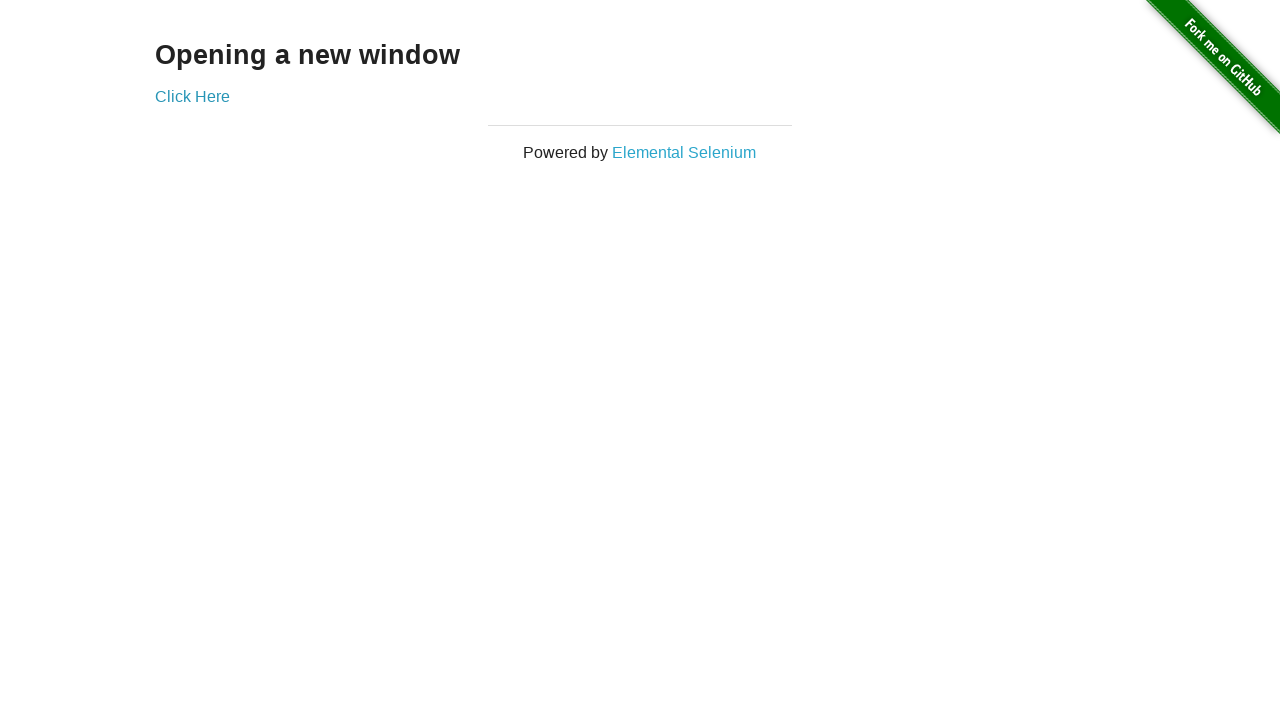

New page finished loading
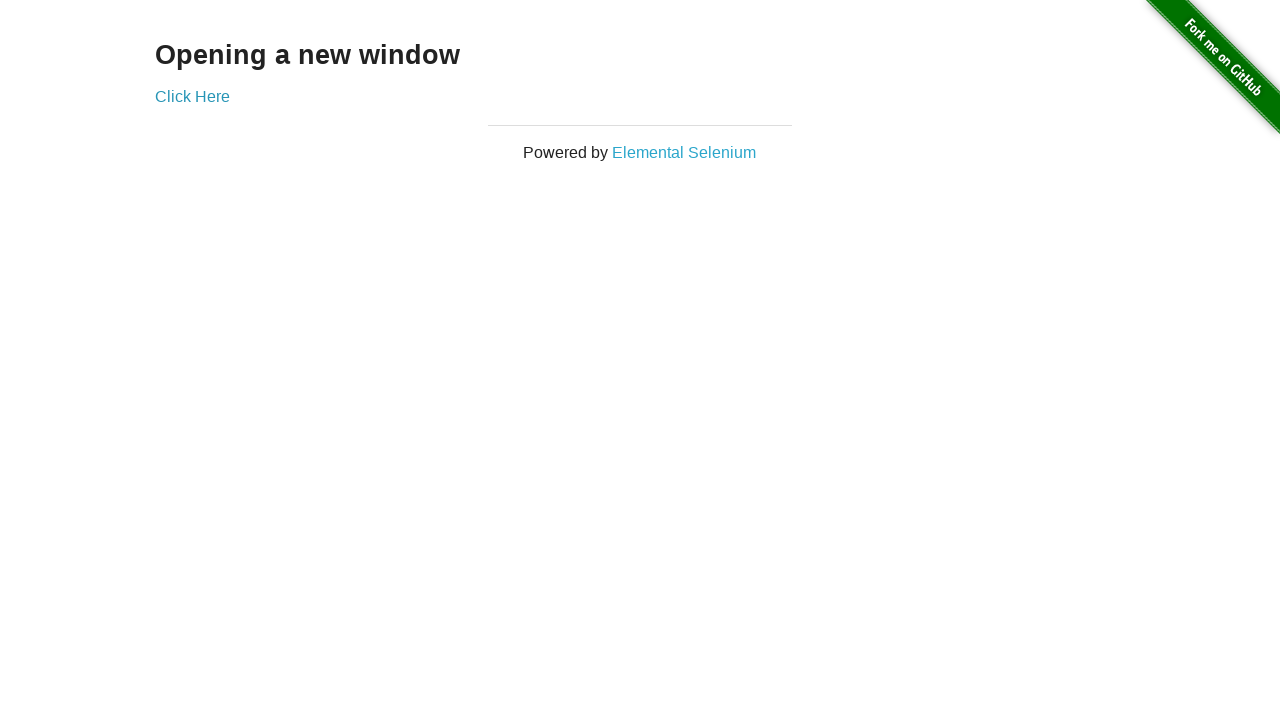

Verified new window title is 'New Window'
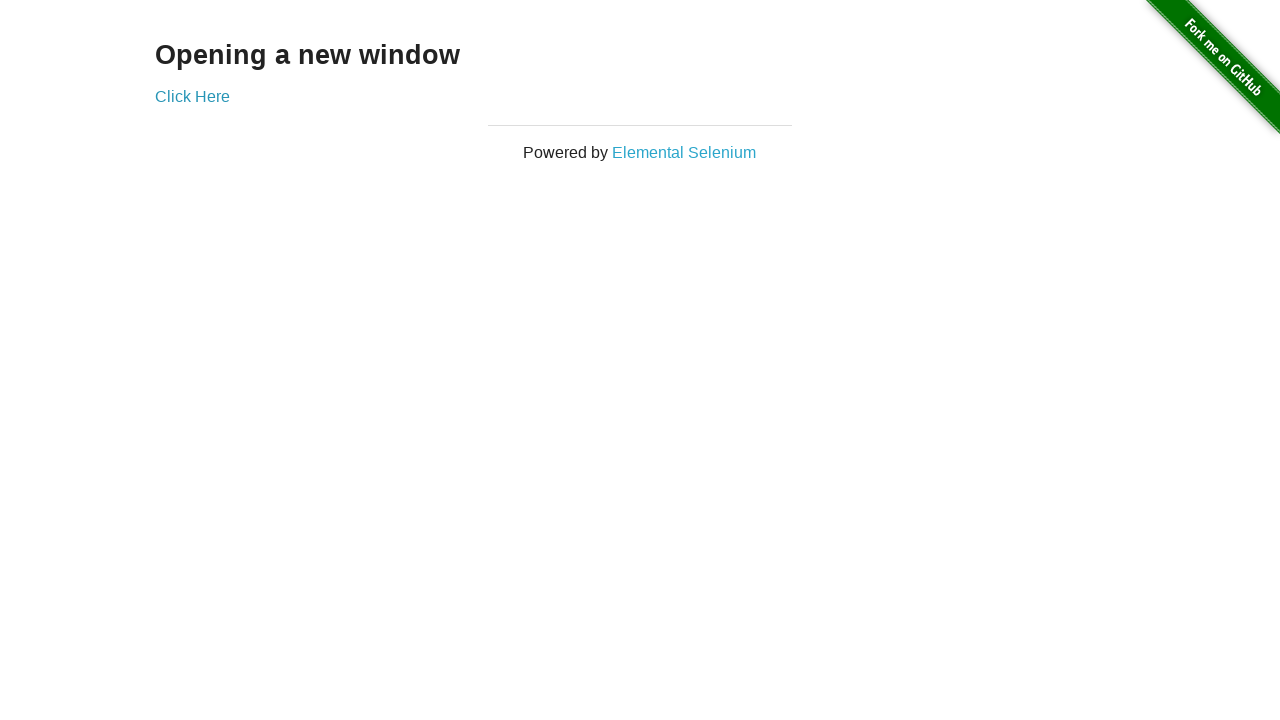

Located heading element on new window
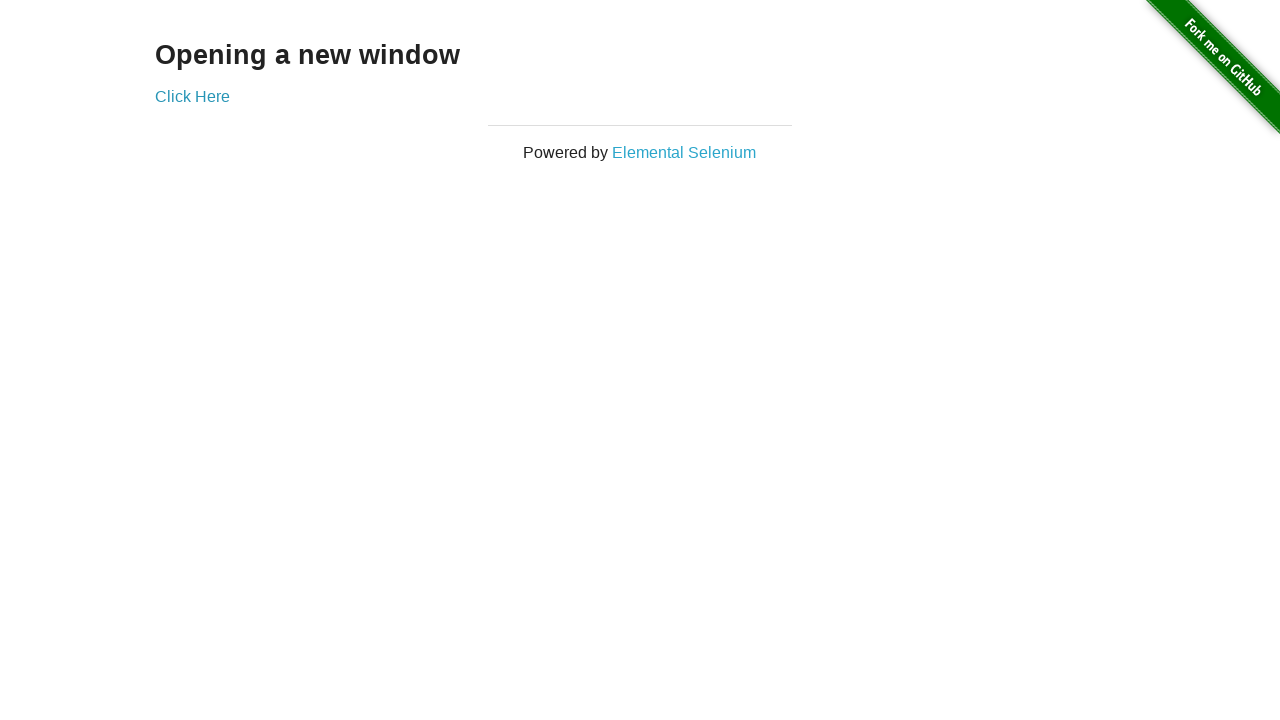

Verified new window heading text is 'New Window'
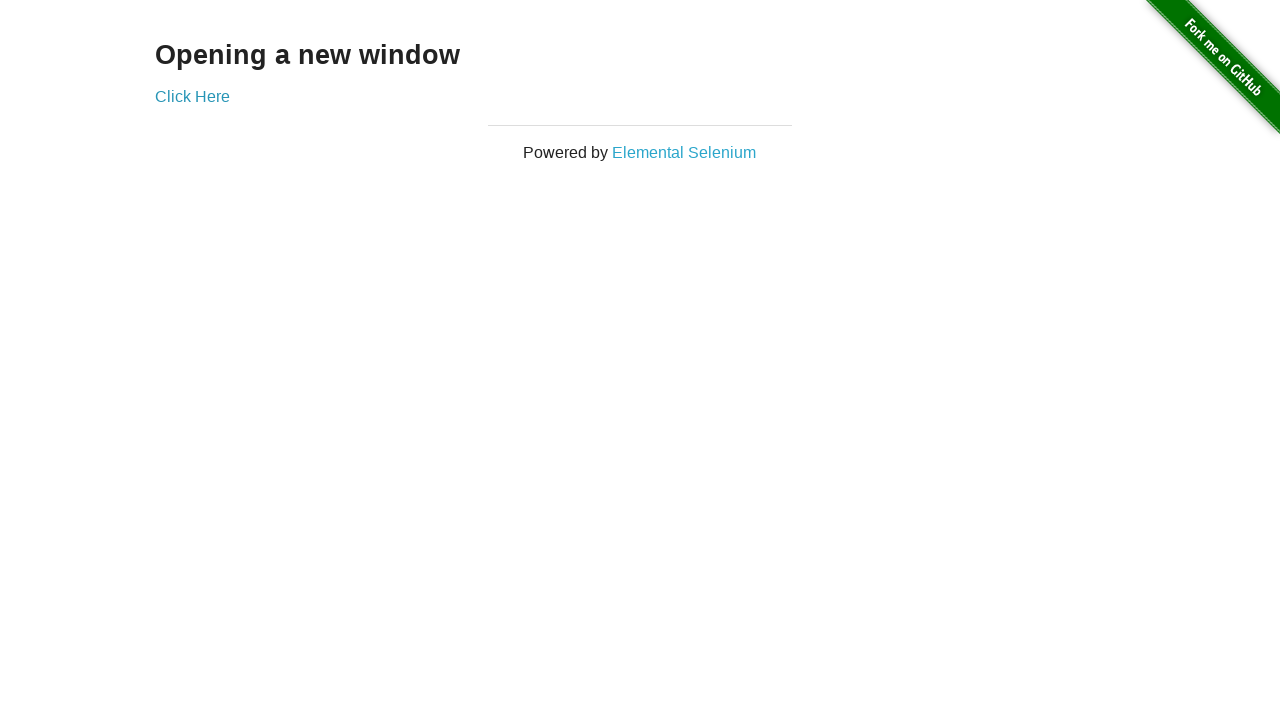

Switched back to original window
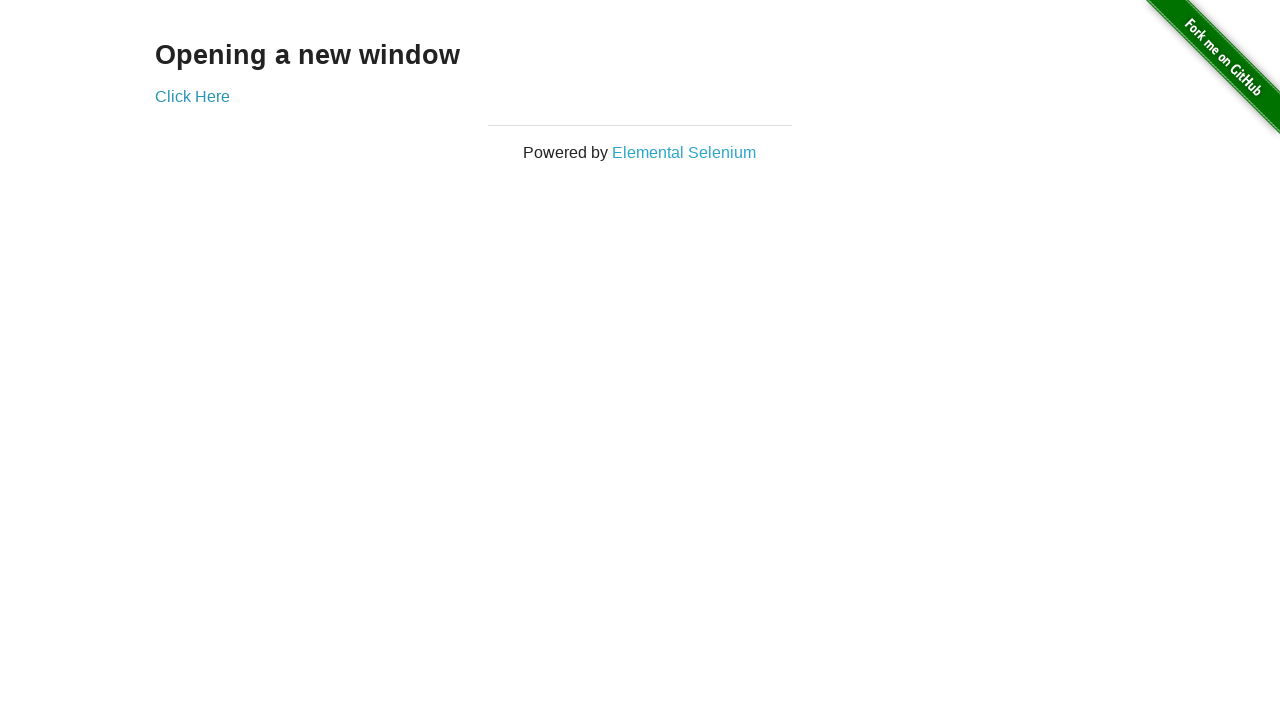

Verified original window title is 'The Internet'
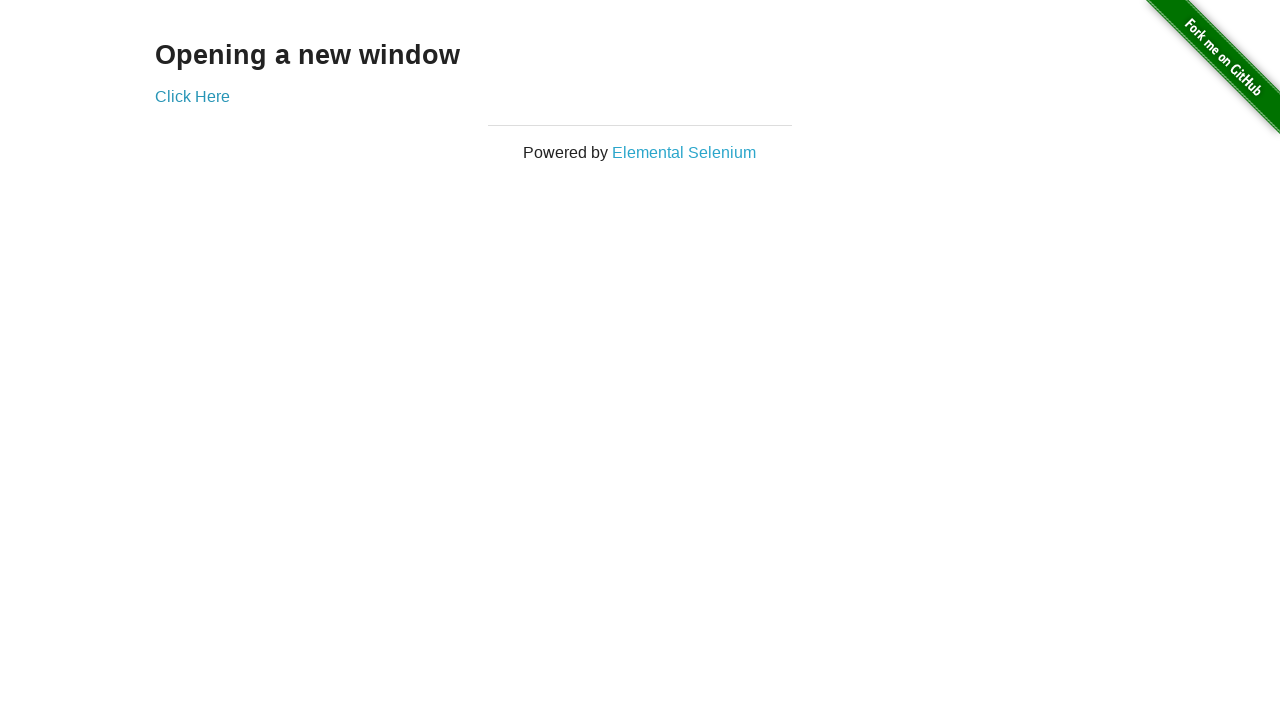

Switched back to new window
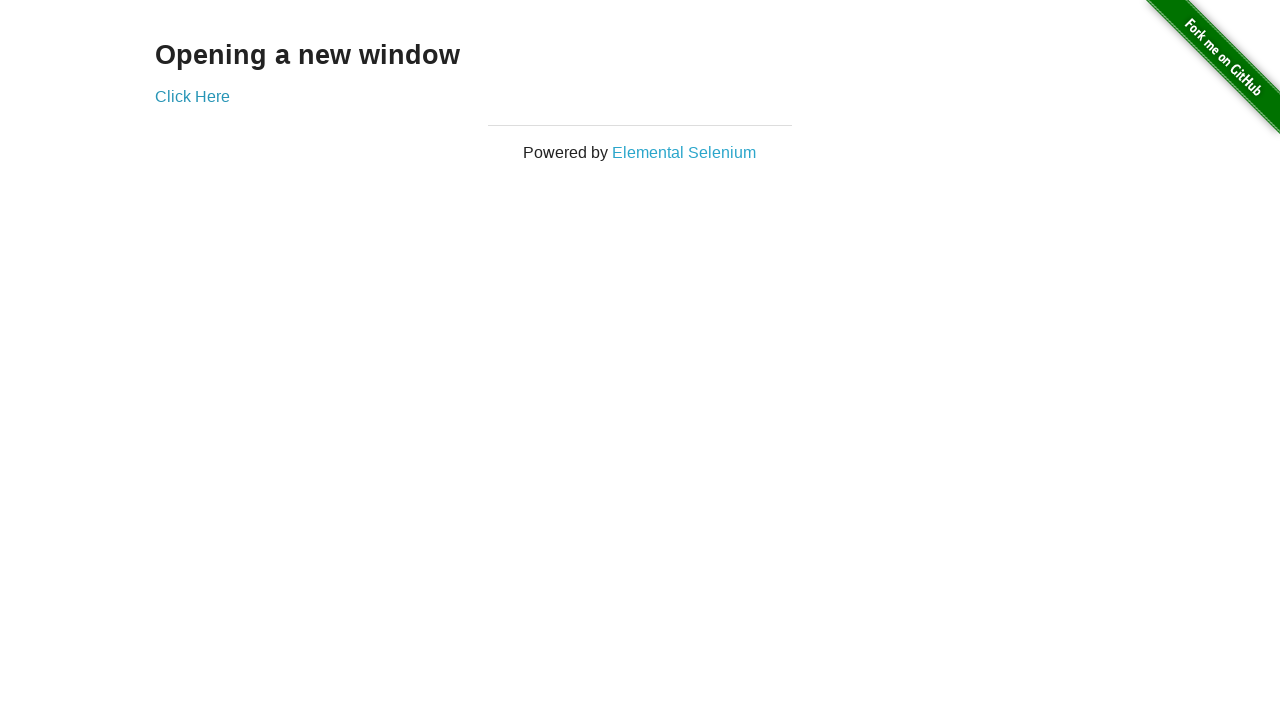

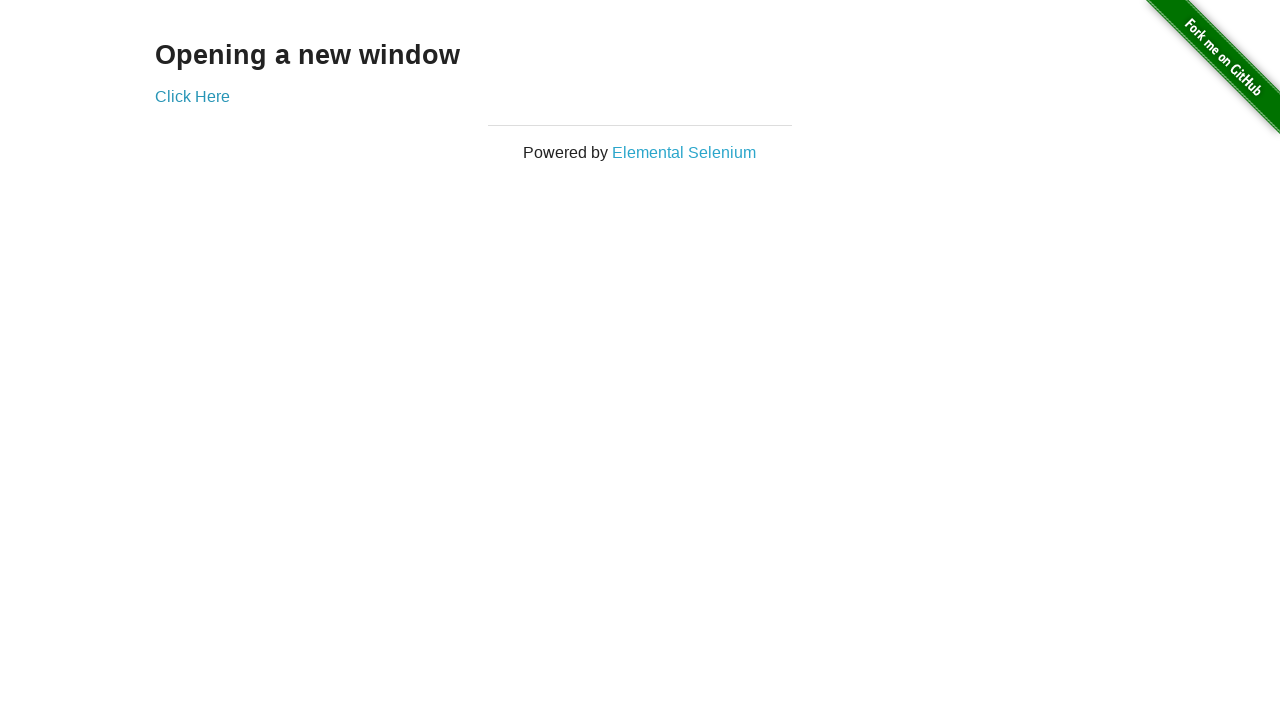